Tests JavaScript alert handling by clicking a button that triggers an alert, accepting the alert, and verifying the result message on the page.

Starting URL: http://the-internet.herokuapp.com/javascript_alerts

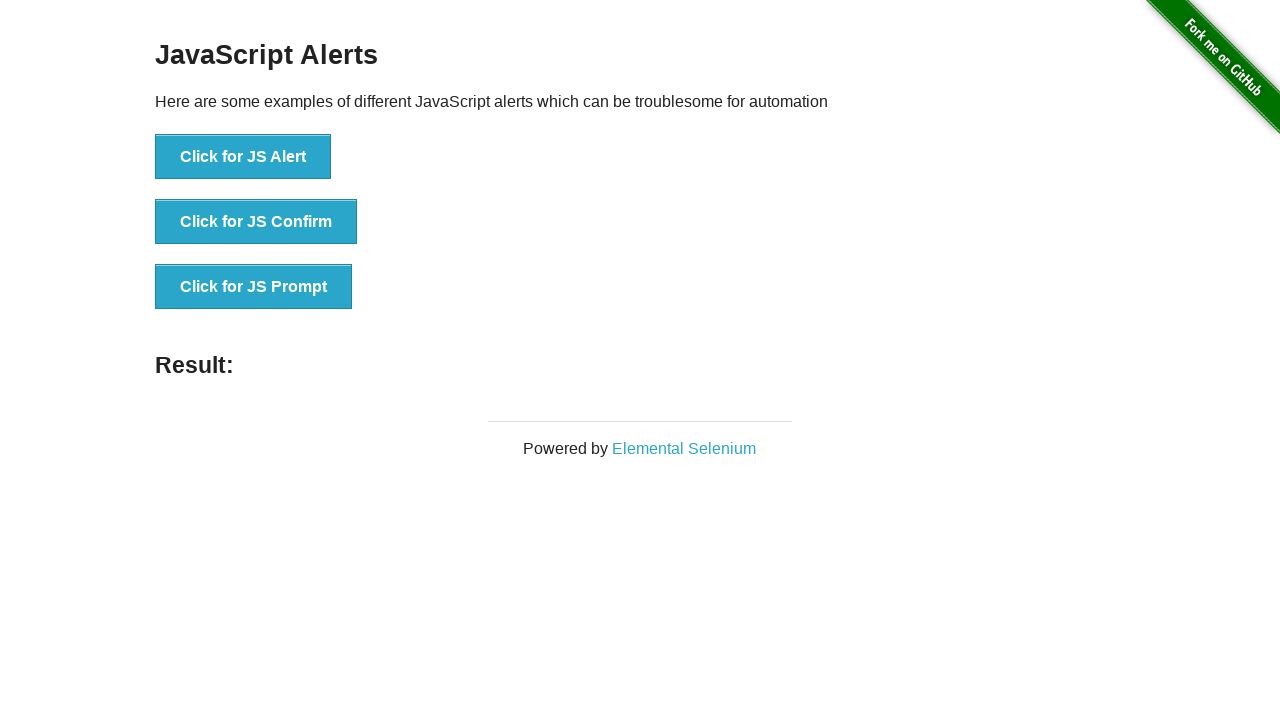

Clicked first button to trigger JavaScript alert at (243, 157) on ul > li:nth-child(1) > button
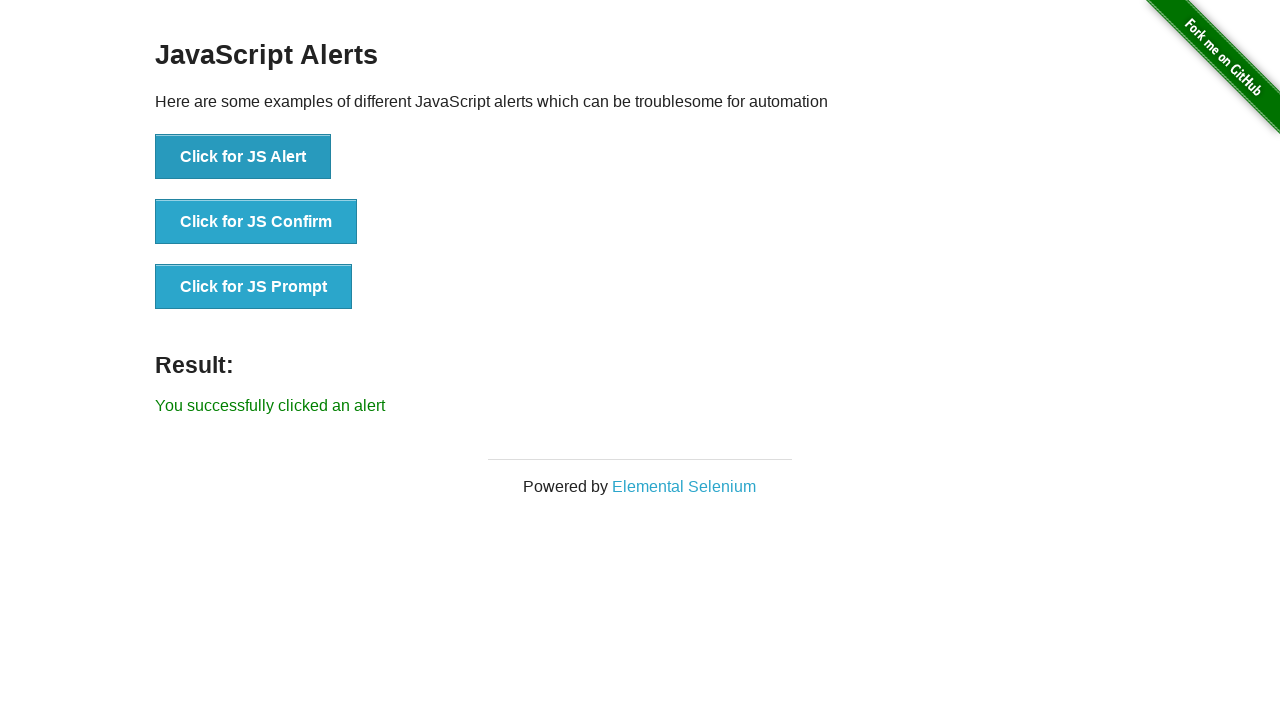

Set up dialog handler to accept alerts
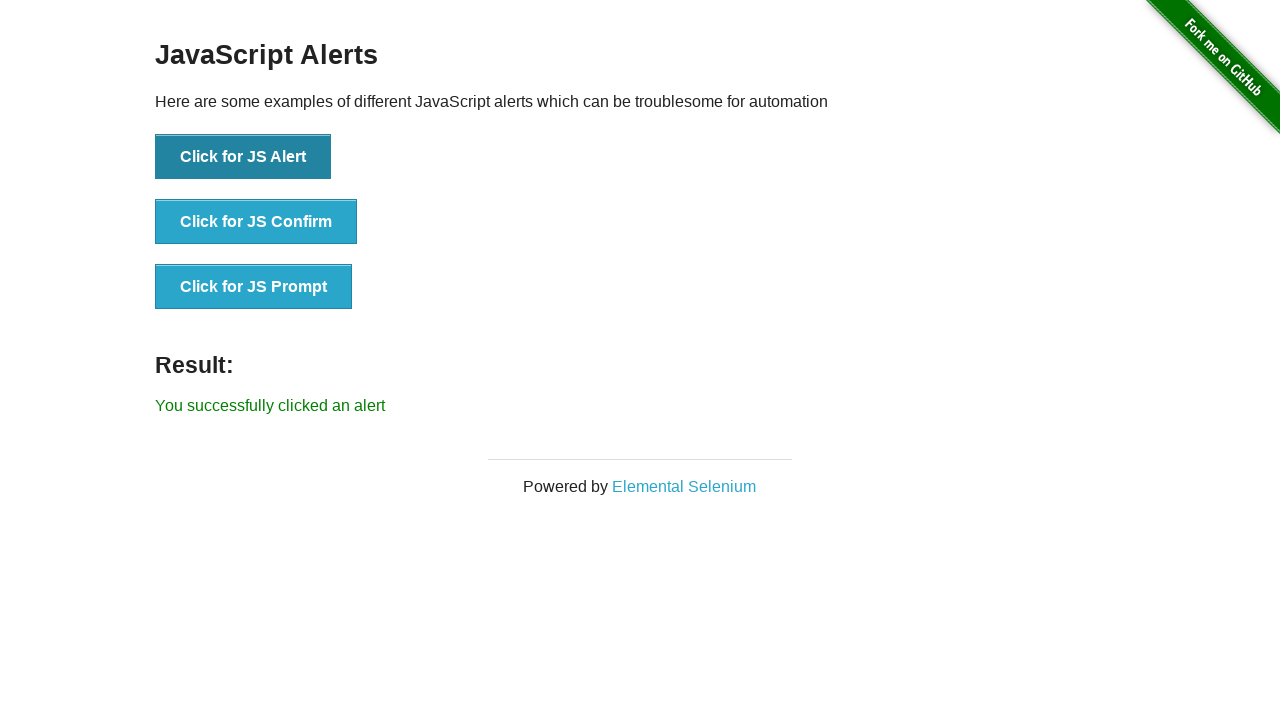

Clicked first button again to trigger alert at (243, 157) on ul > li:nth-child(1) > button
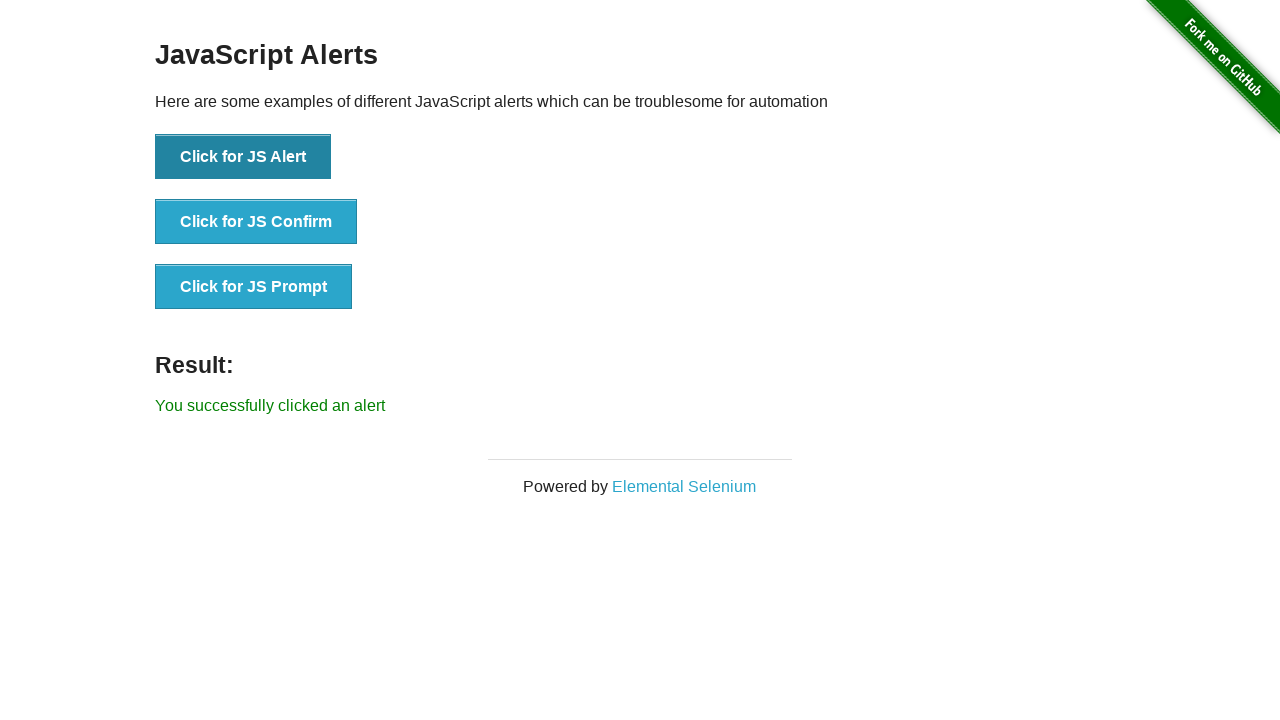

Waited for result message to appear
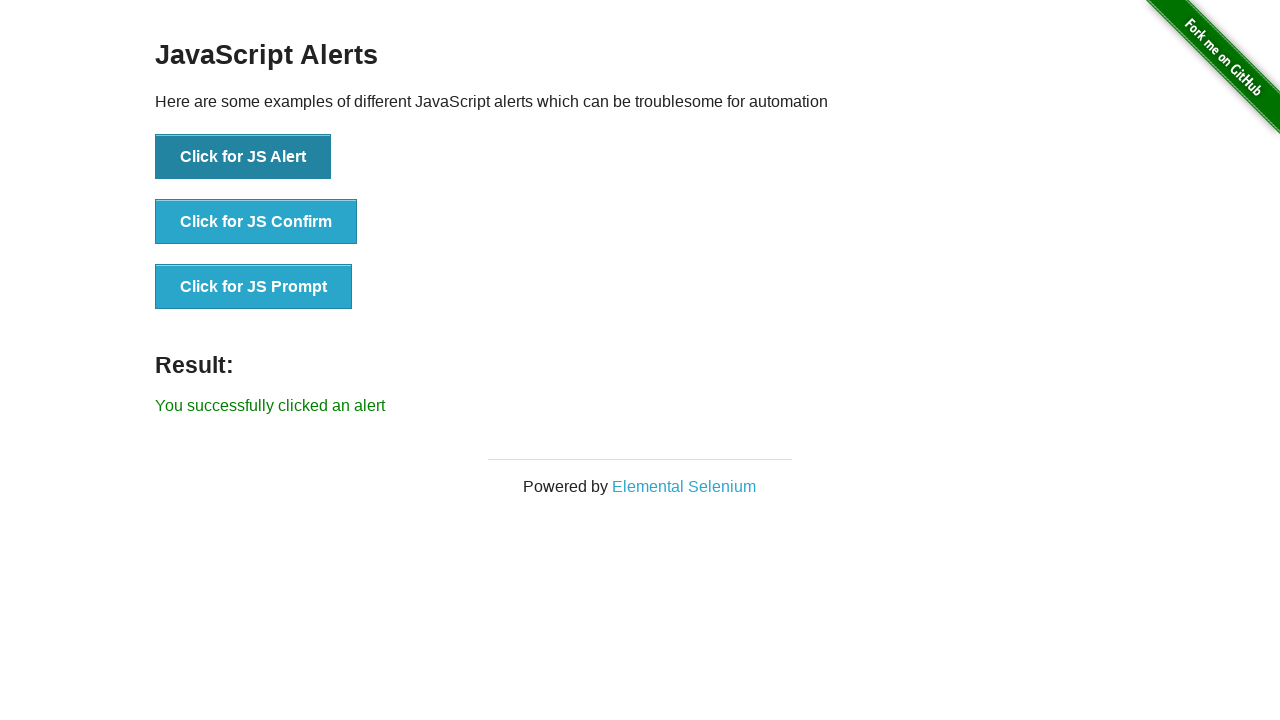

Retrieved result text content
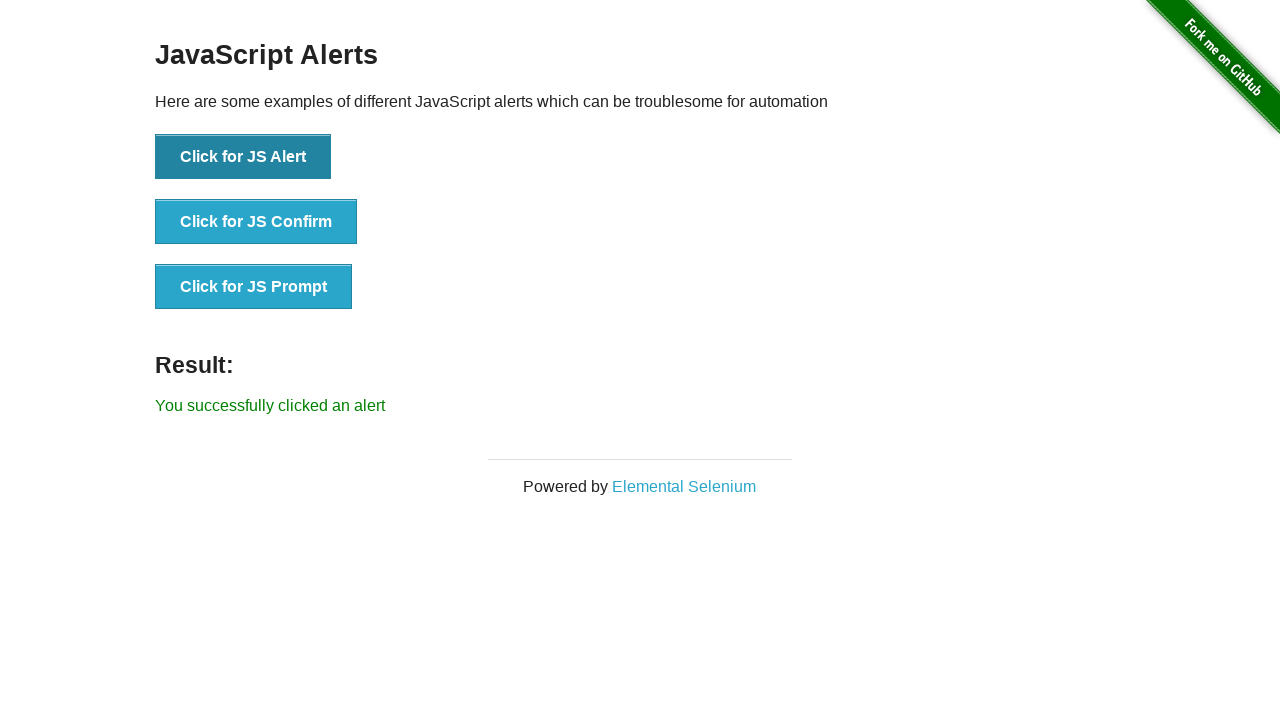

Verified result text matches expected message: 'You successfully clicked an alert'
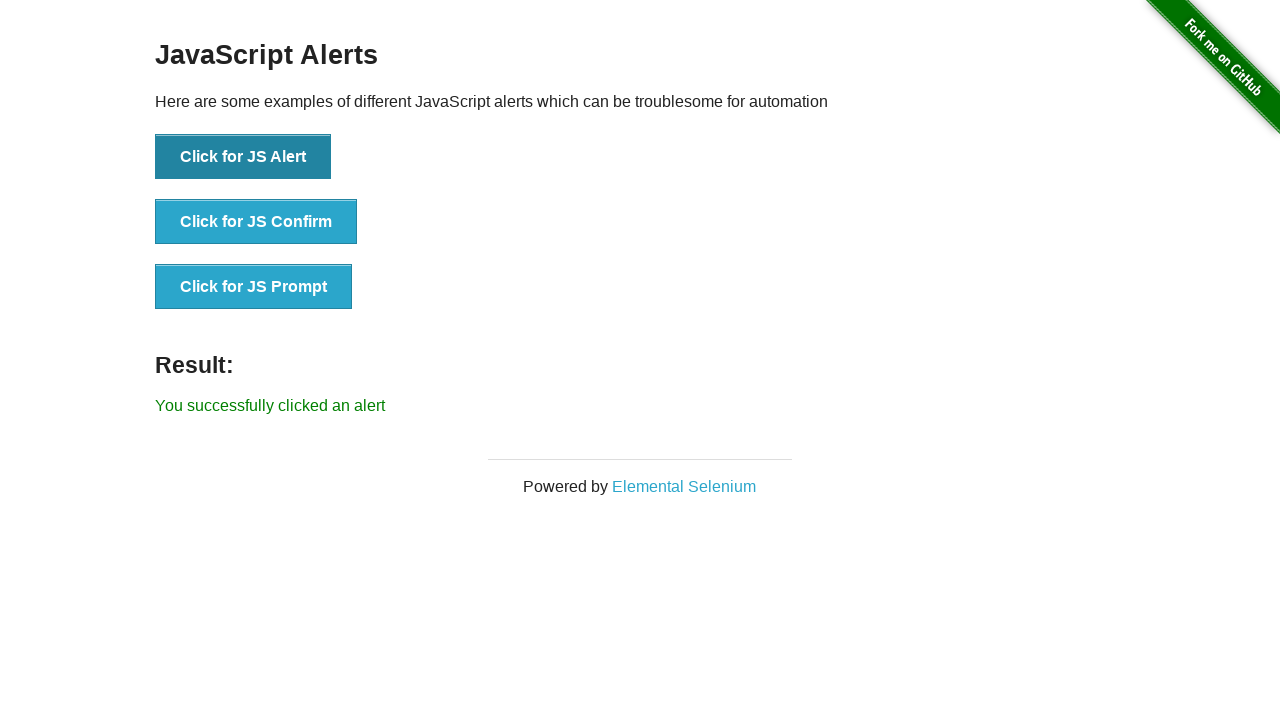

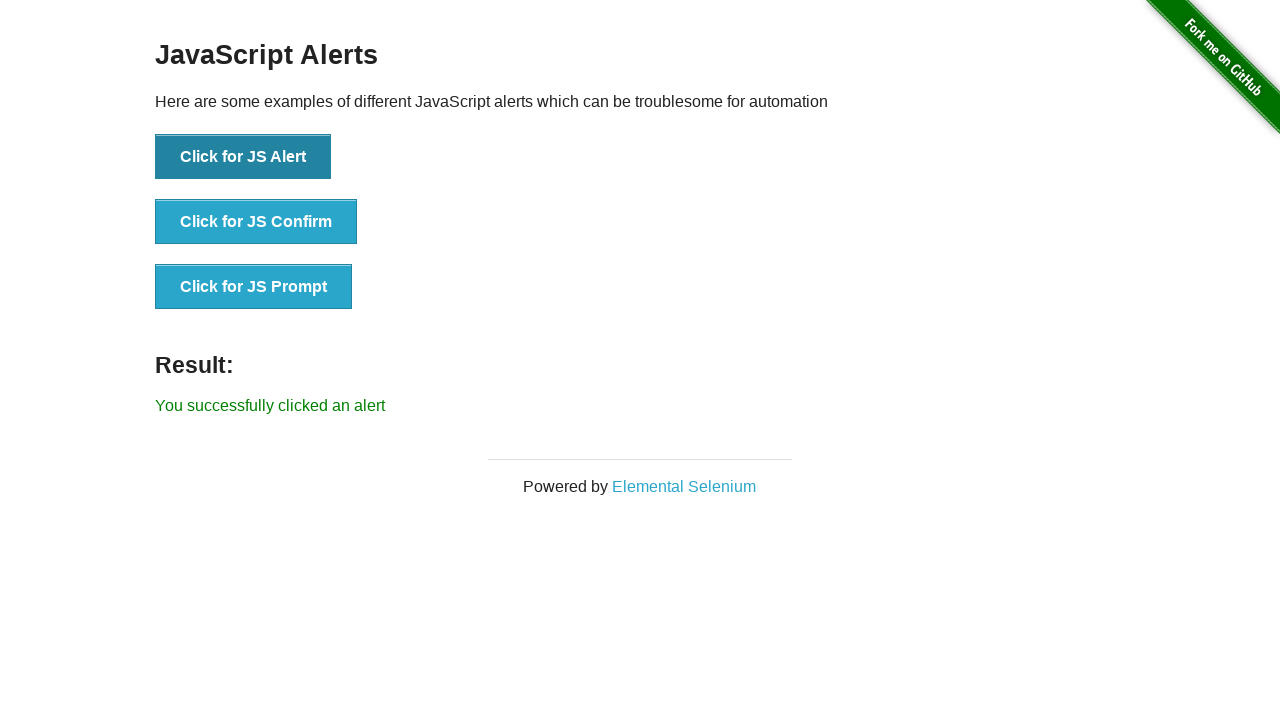